Tests that search queries return the expected number of results for various search terms like NoteBook, School, Brand, Business, Gaming, and Powerful

Starting URL: https://kodilla.com/pl/test/store

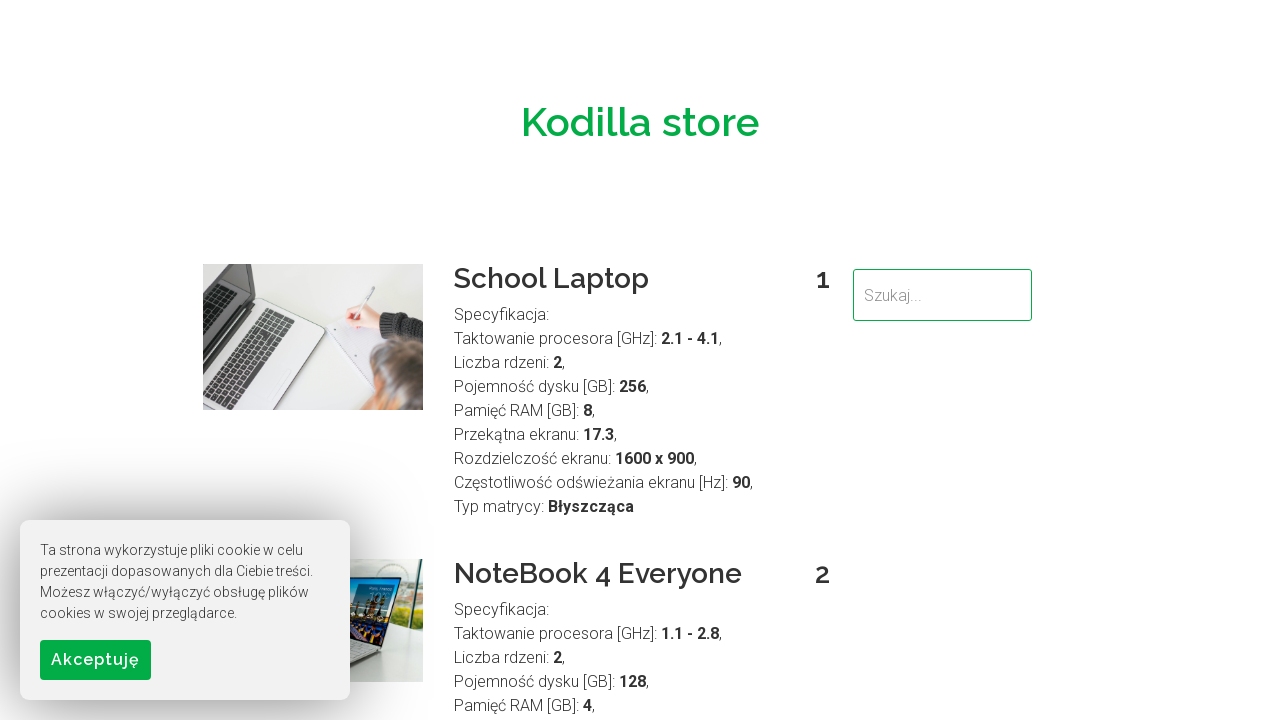

Cleared search field on input[name='search']
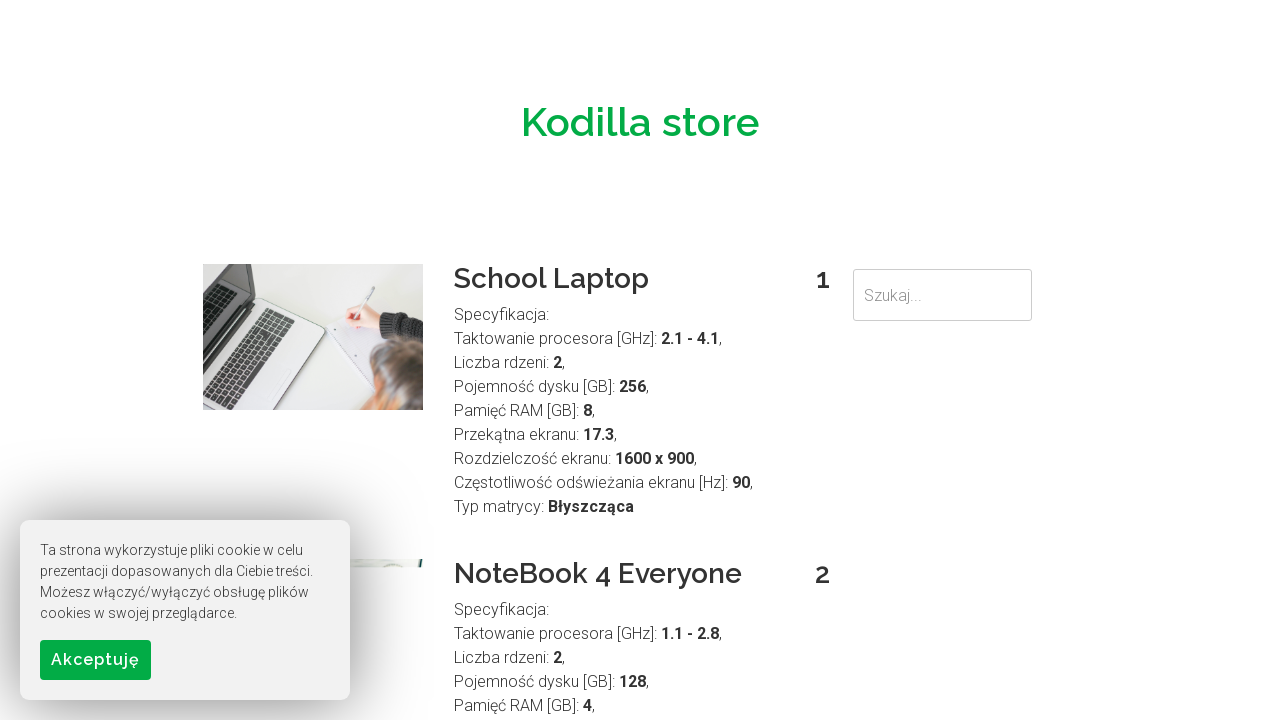

Filled search field with 'NoteBook' on input[name='search']
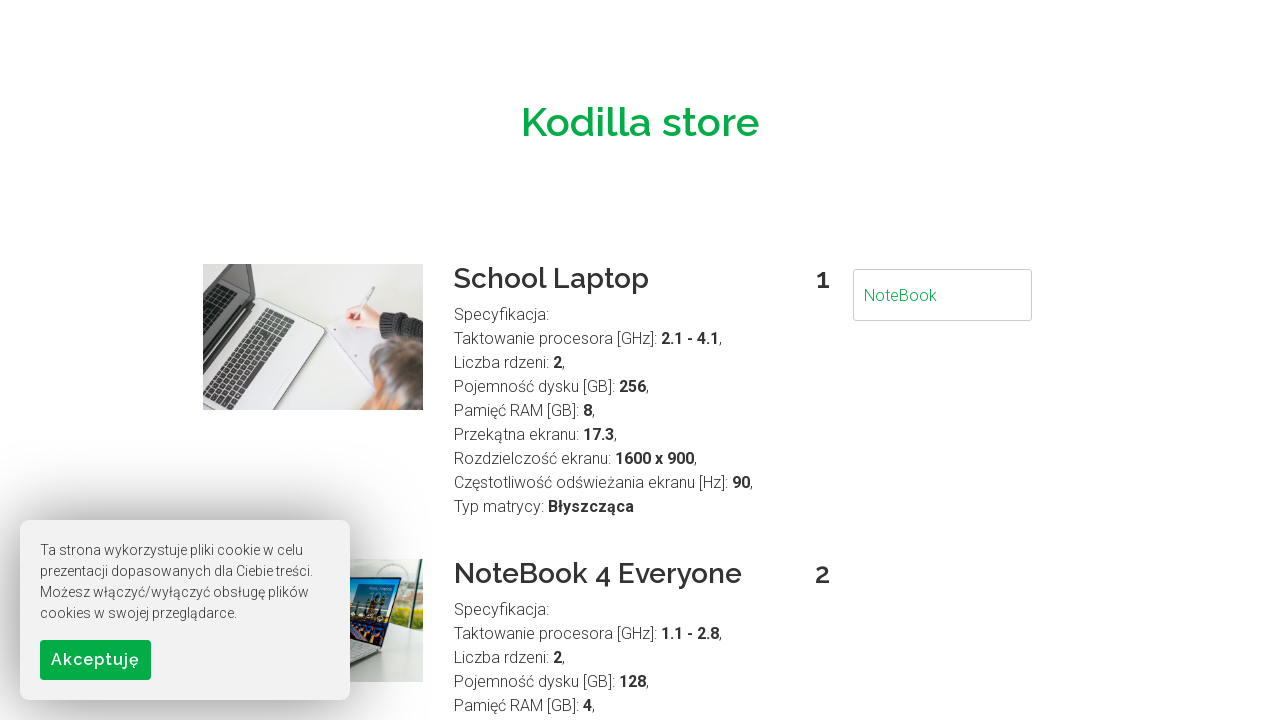

Pressed Enter to submit search for 'NoteBook' on input[name='search']
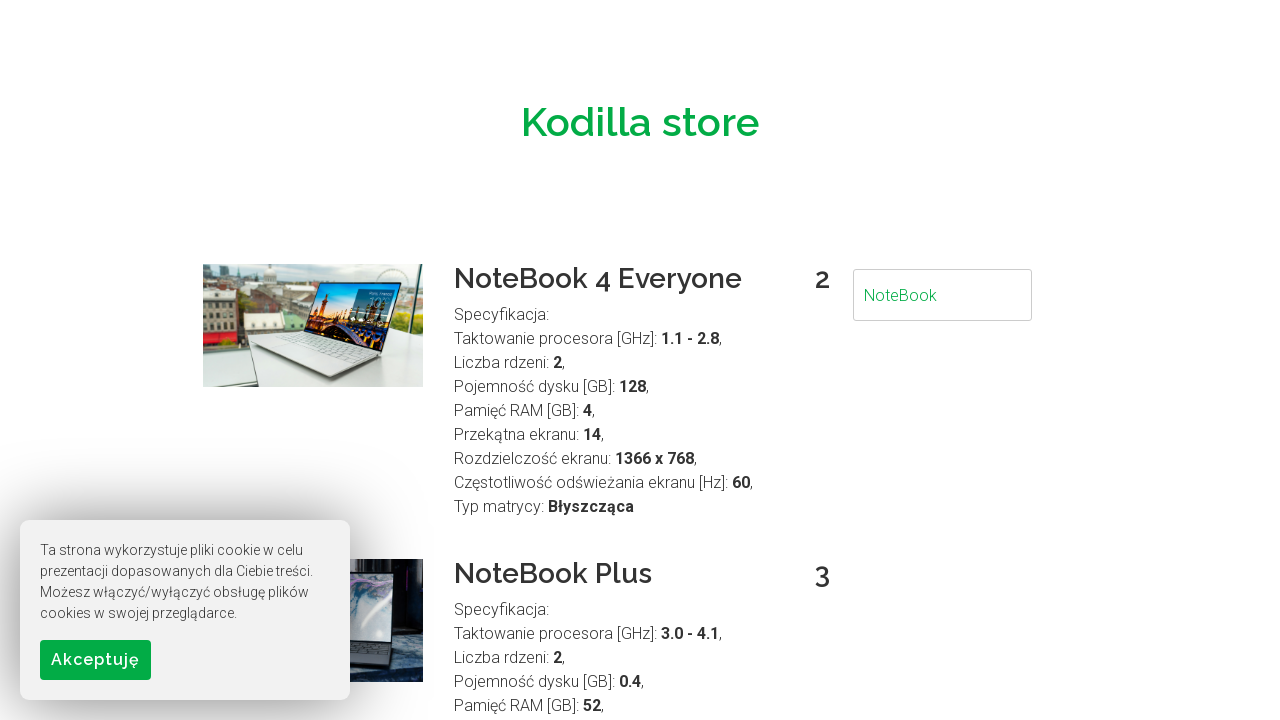

Search results loaded for 'NoteBook'
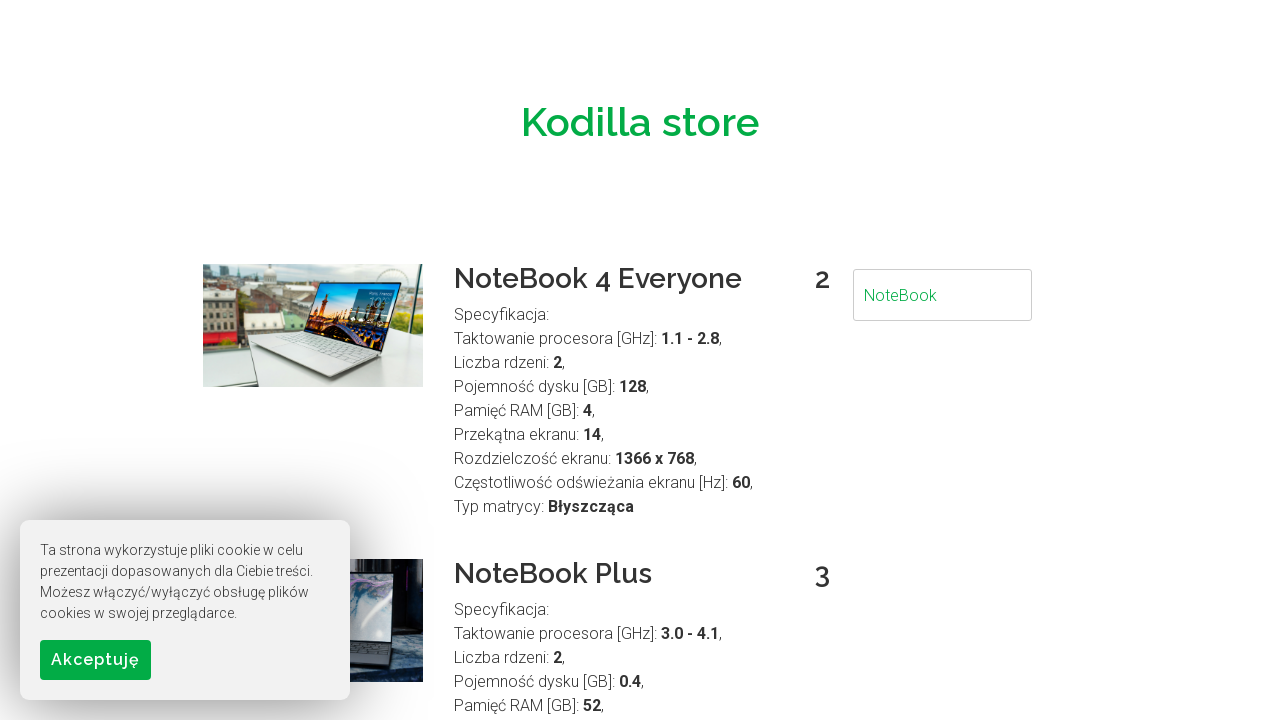

Cleared search field on input[name='search']
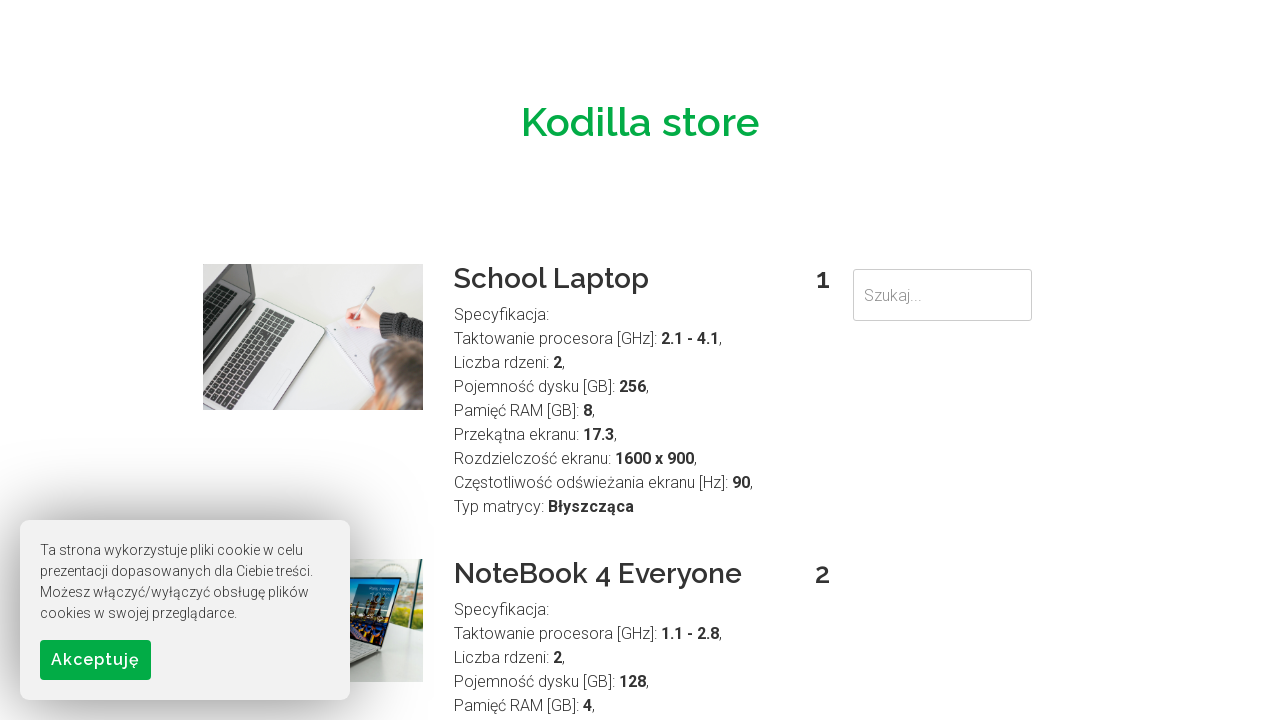

Filled search field with 'School' on input[name='search']
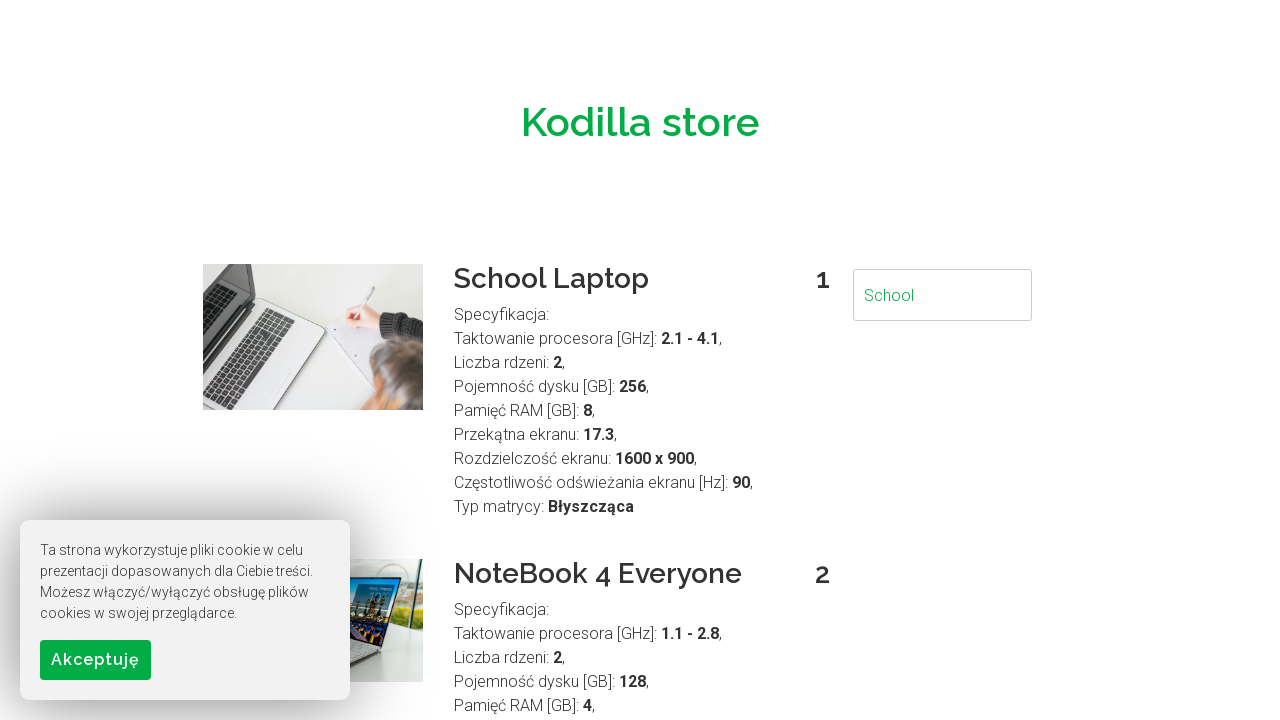

Pressed Enter to submit search for 'School' on input[name='search']
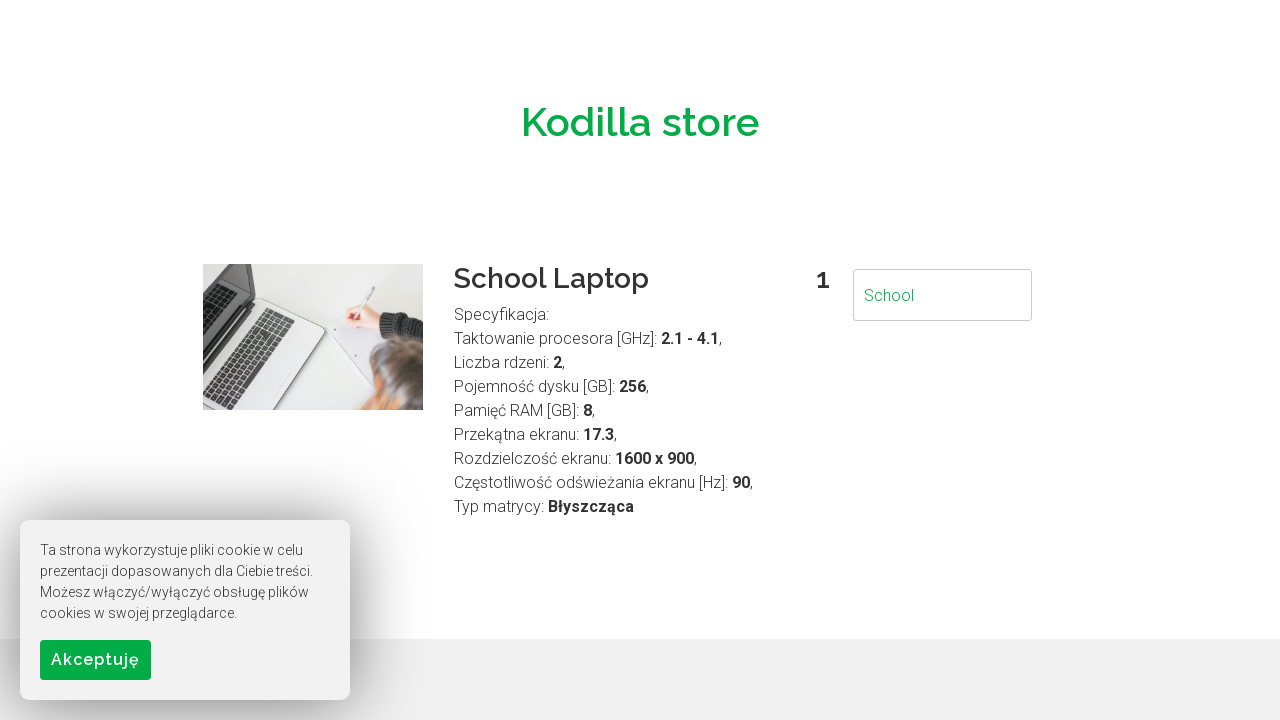

Search results loaded for 'School'
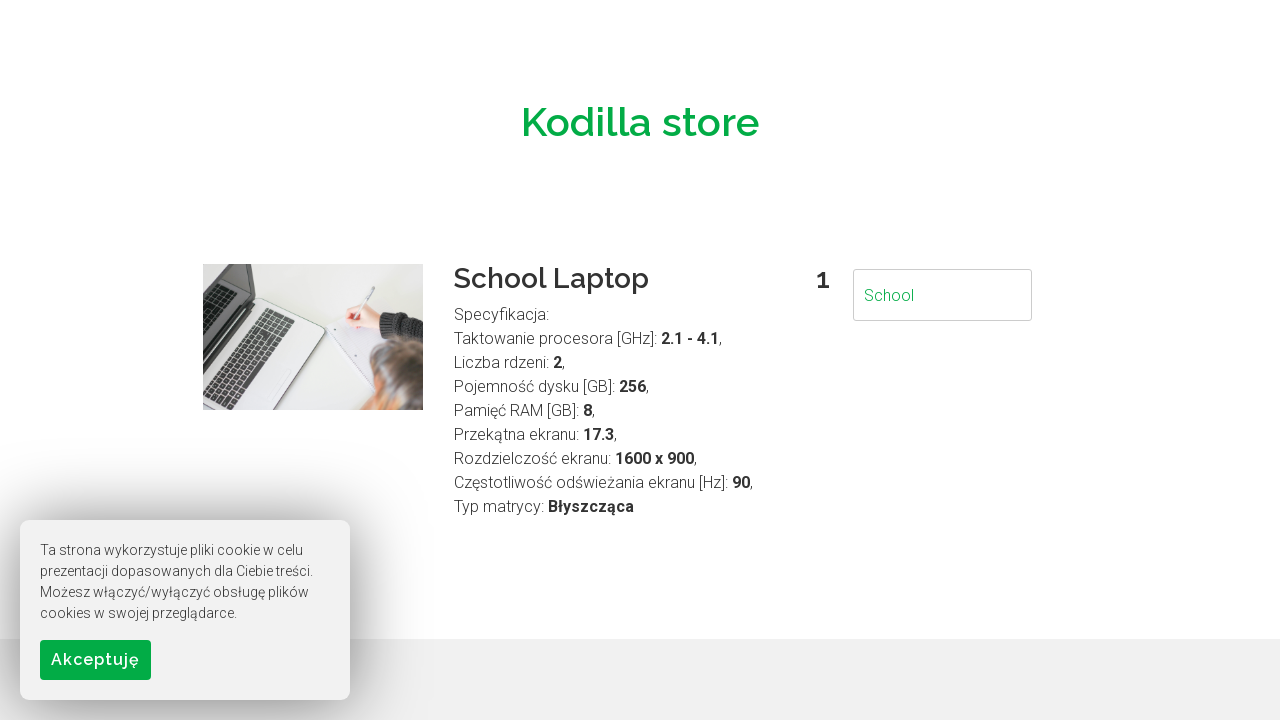

Cleared search field on input[name='search']
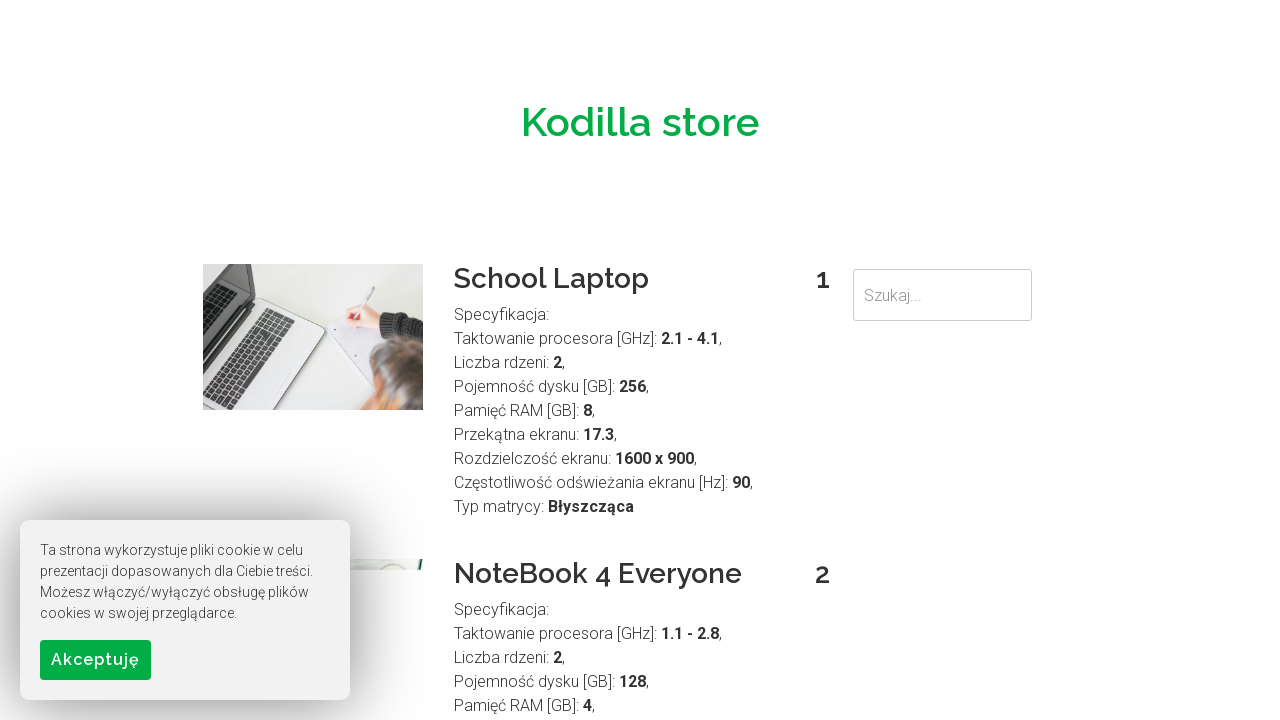

Filled search field with 'Brand' on input[name='search']
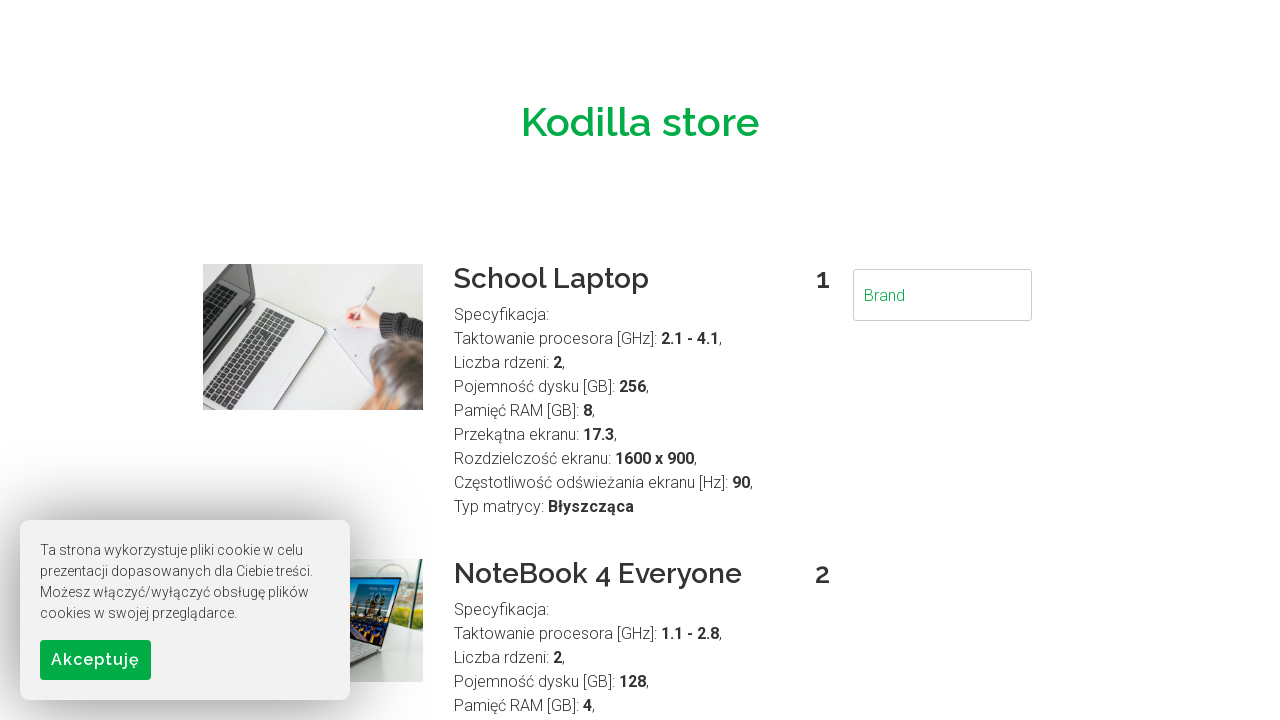

Pressed Enter to submit search for 'Brand' on input[name='search']
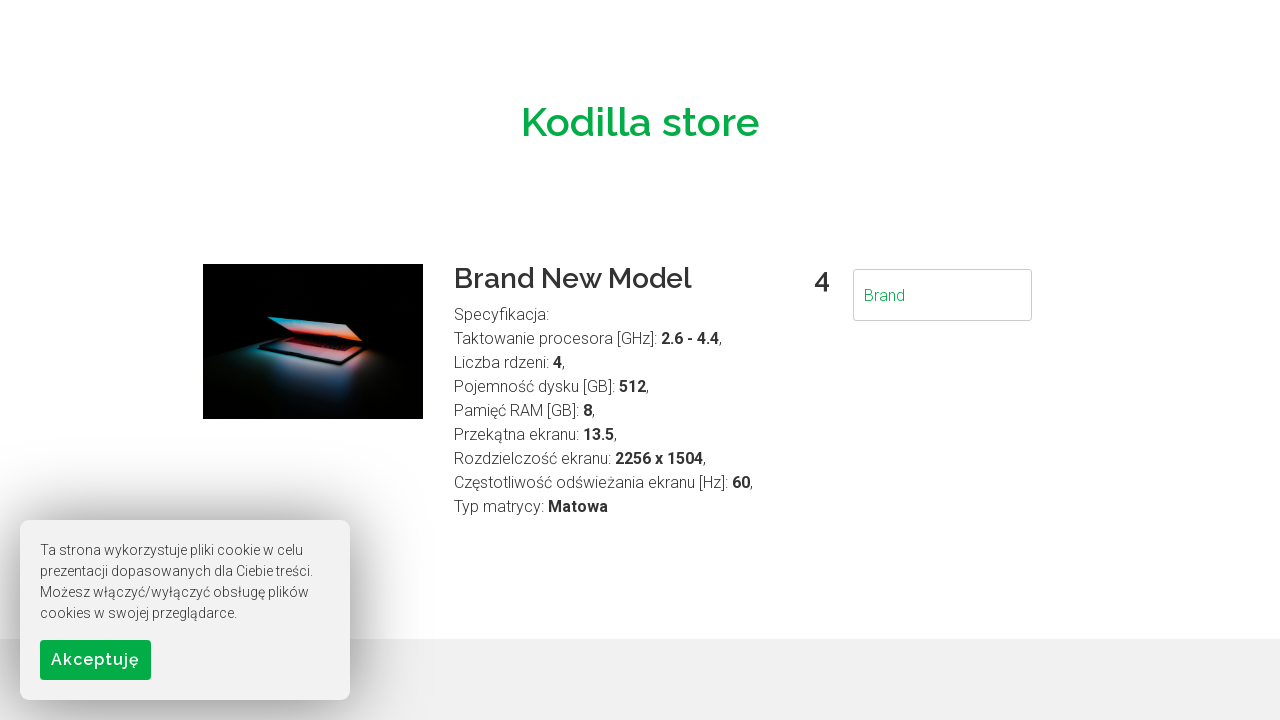

Search results loaded for 'Brand'
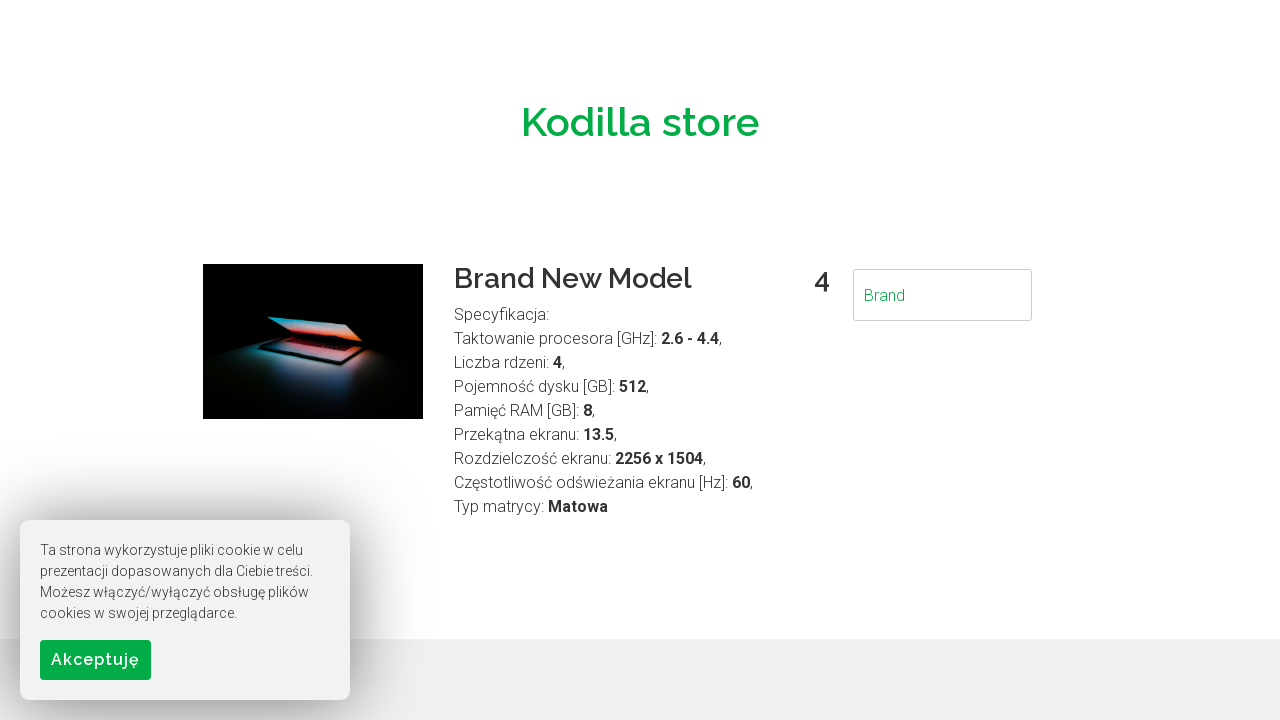

Cleared search field on input[name='search']
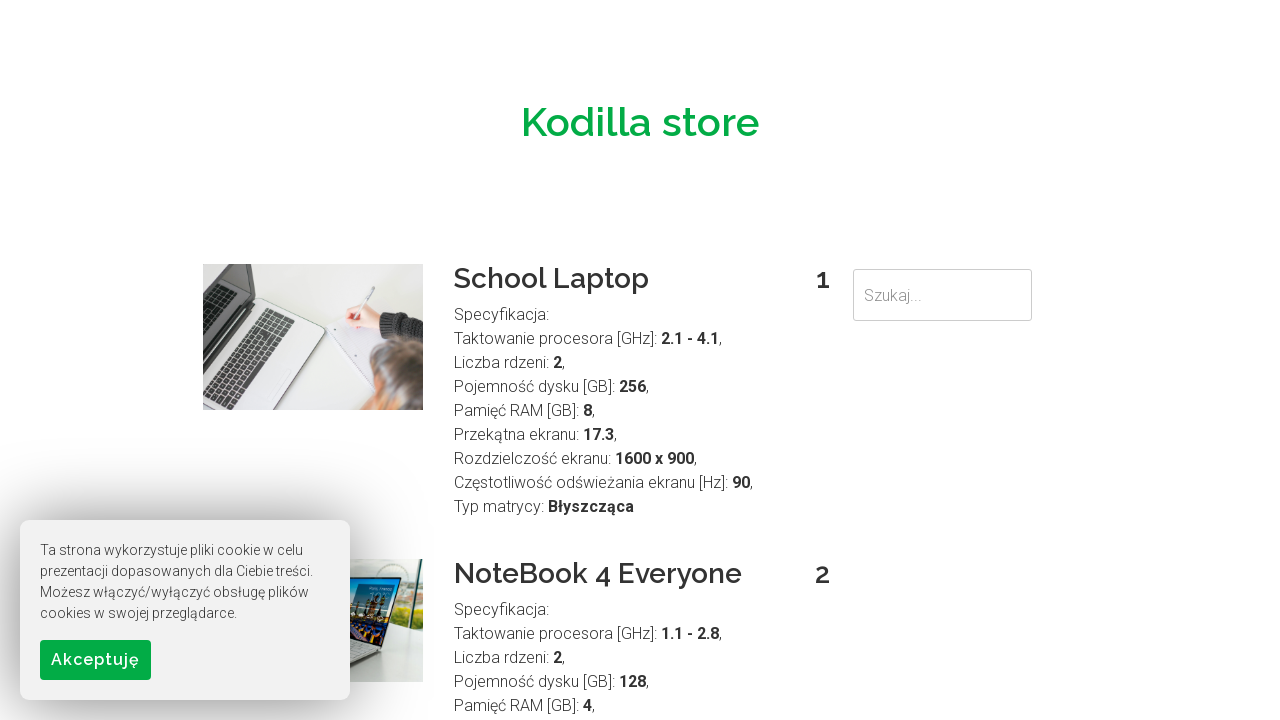

Filled search field with 'Business' on input[name='search']
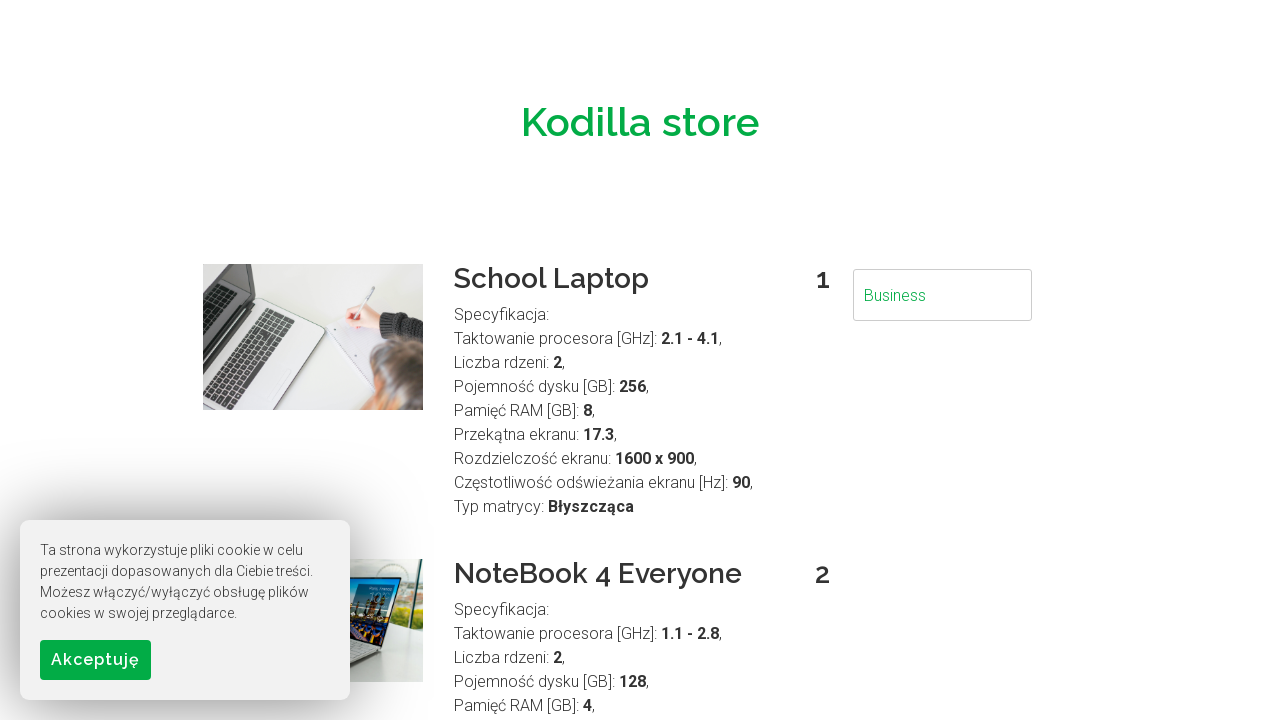

Pressed Enter to submit search for 'Business' on input[name='search']
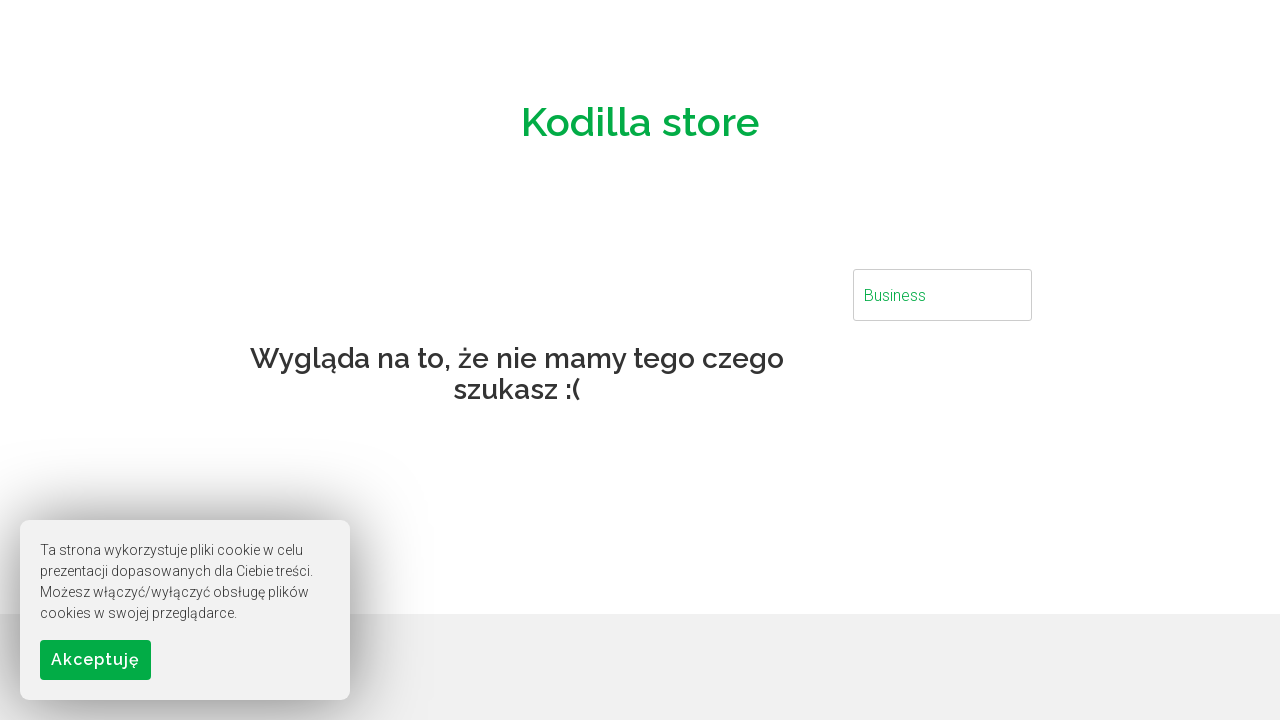

No results found for 'Business' (timeout)
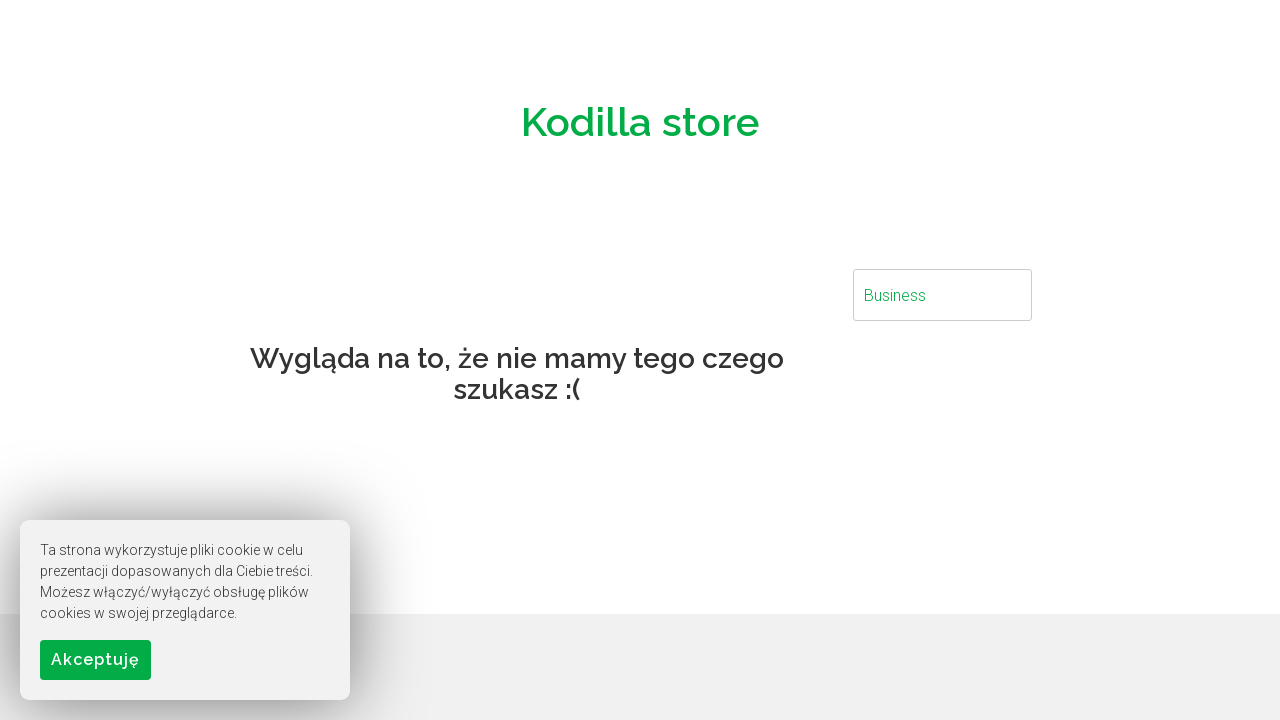

Cleared search field on input[name='search']
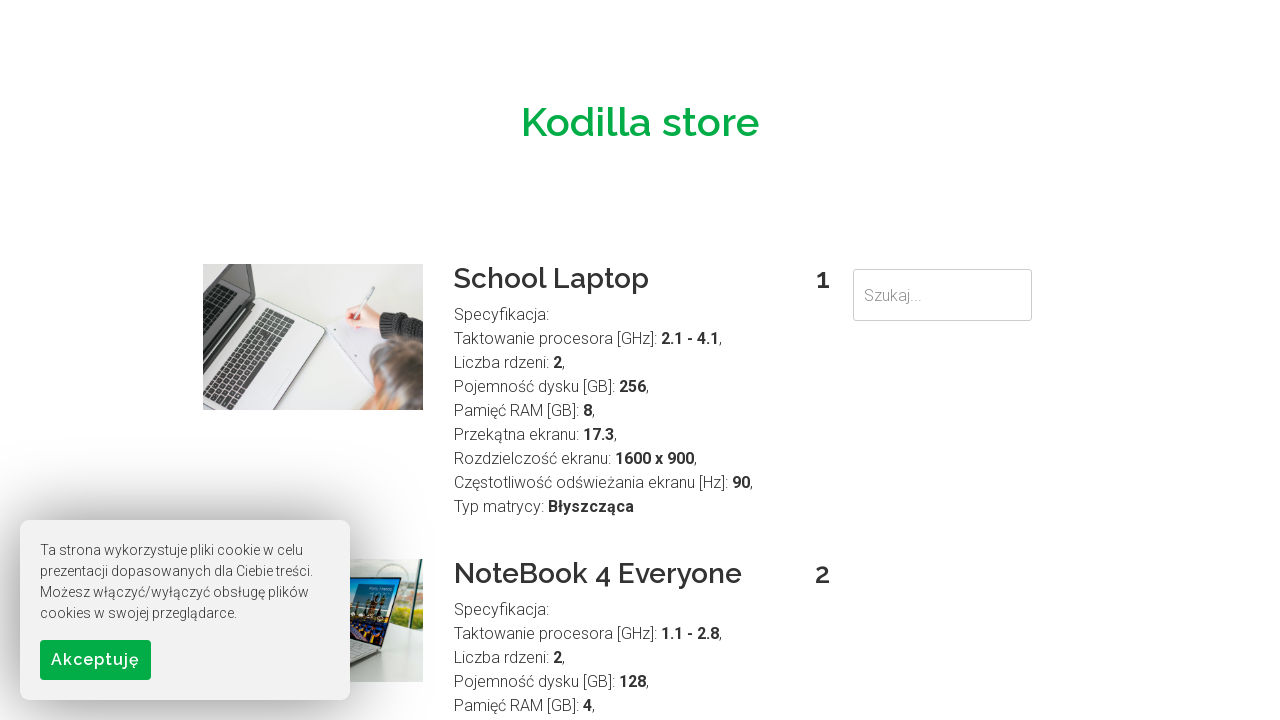

Filled search field with 'Gaming' on input[name='search']
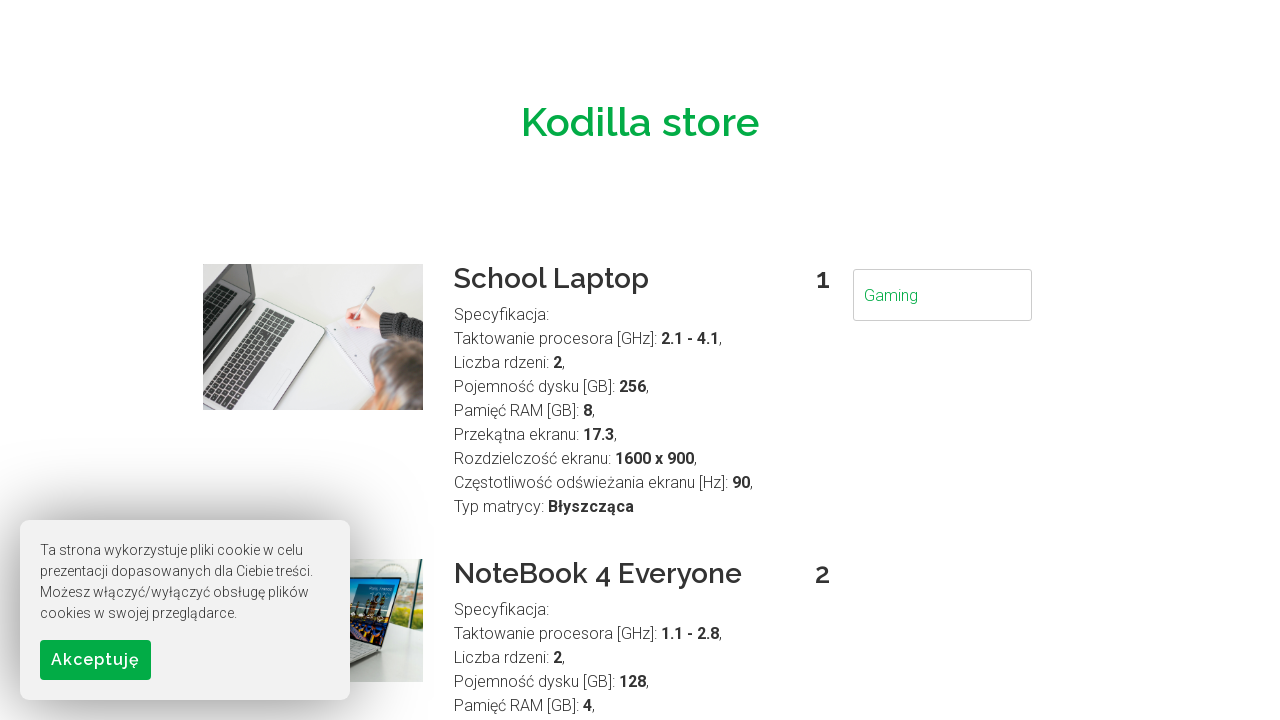

Pressed Enter to submit search for 'Gaming' on input[name='search']
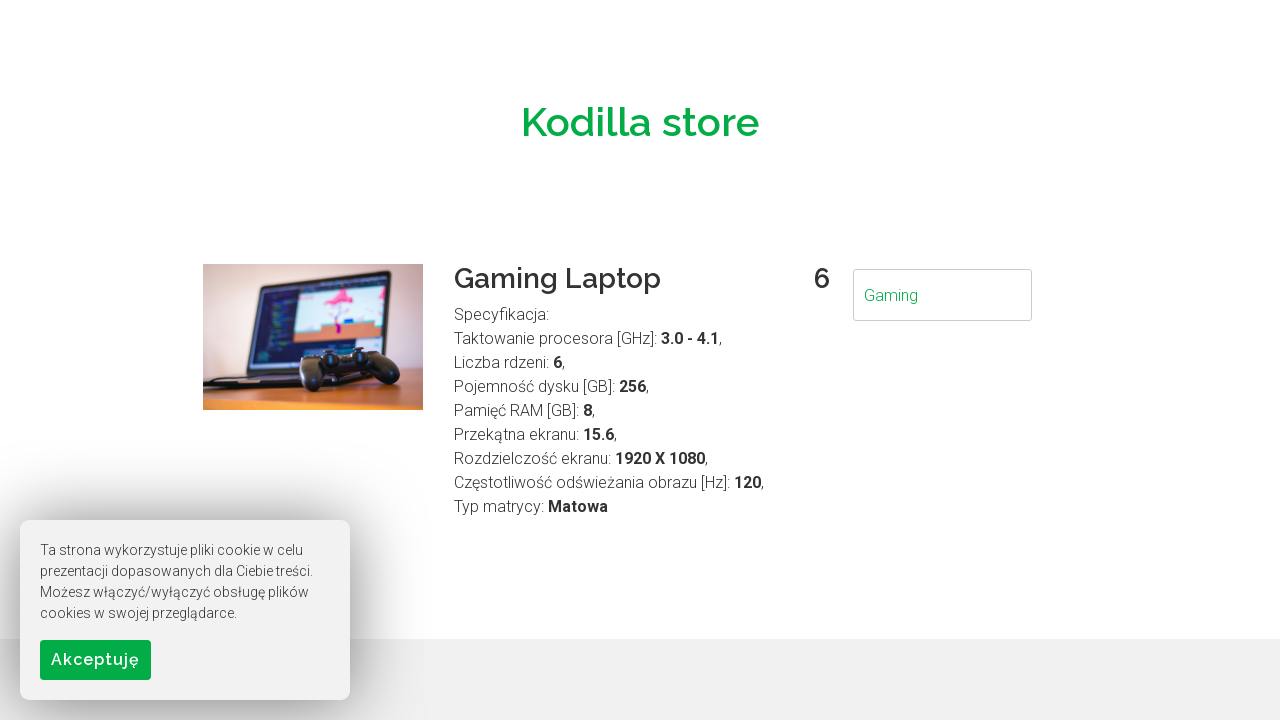

Search results loaded for 'Gaming'
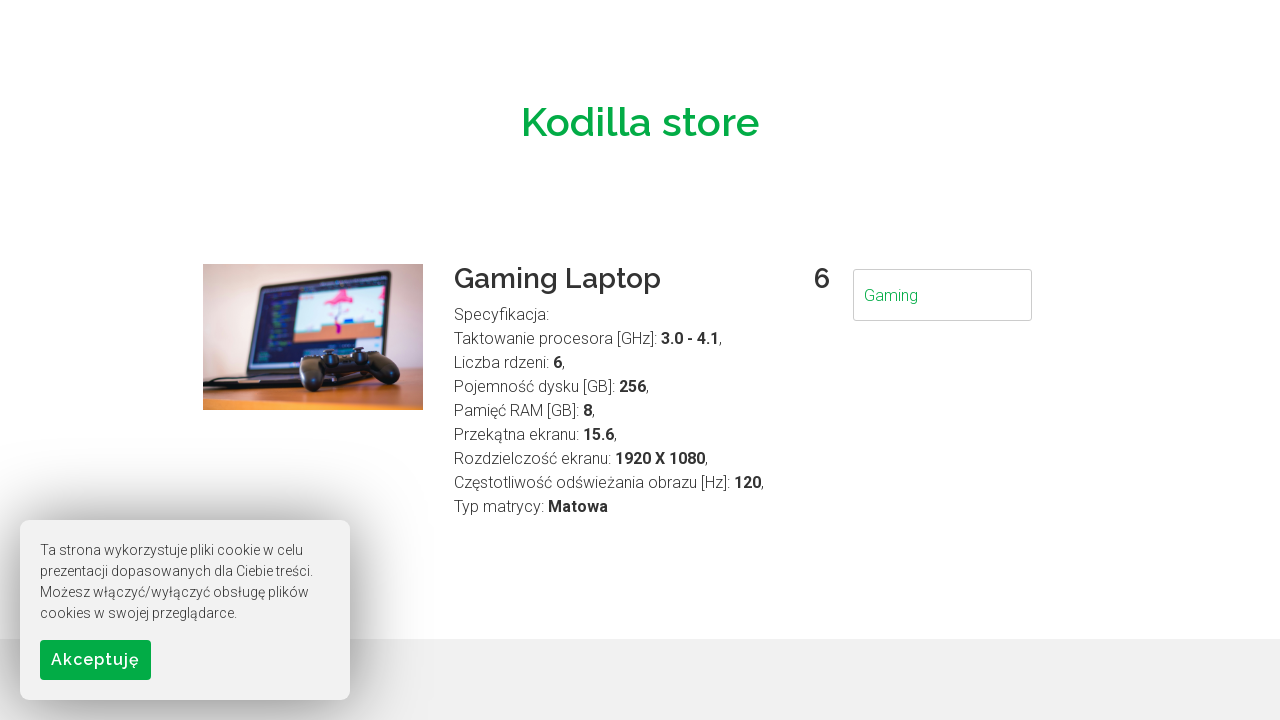

Cleared search field on input[name='search']
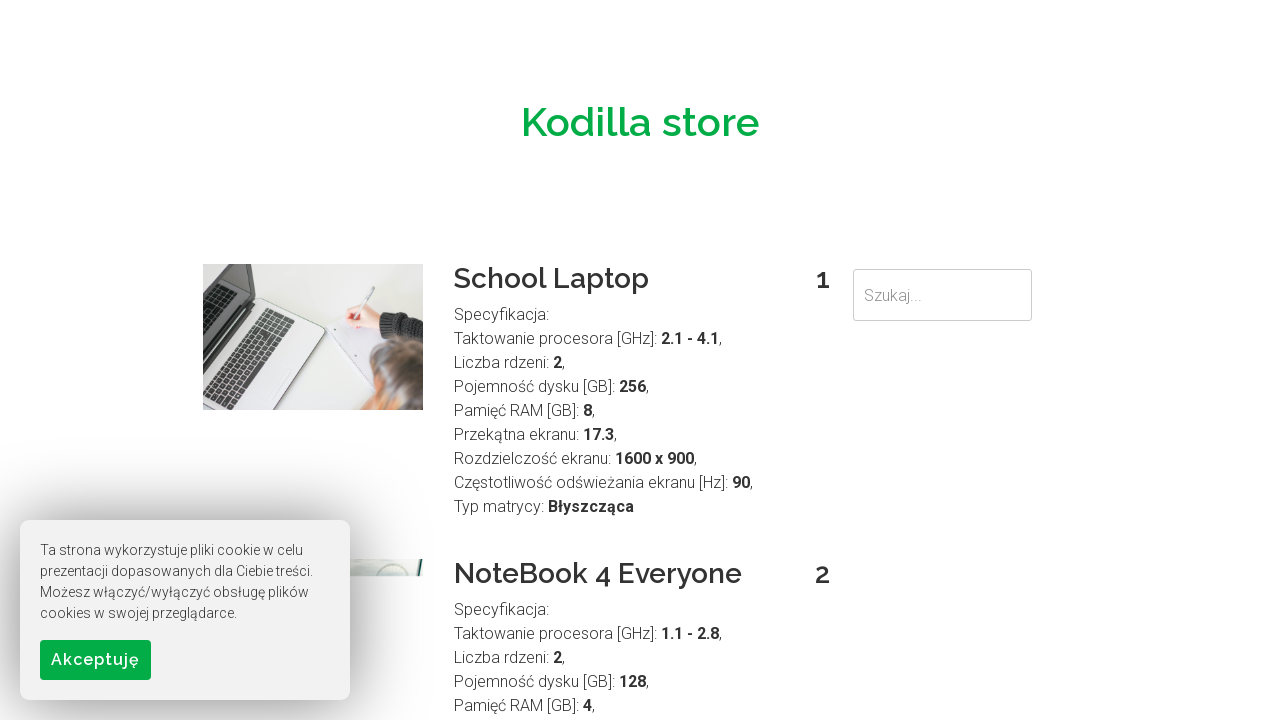

Filled search field with 'Powerful' on input[name='search']
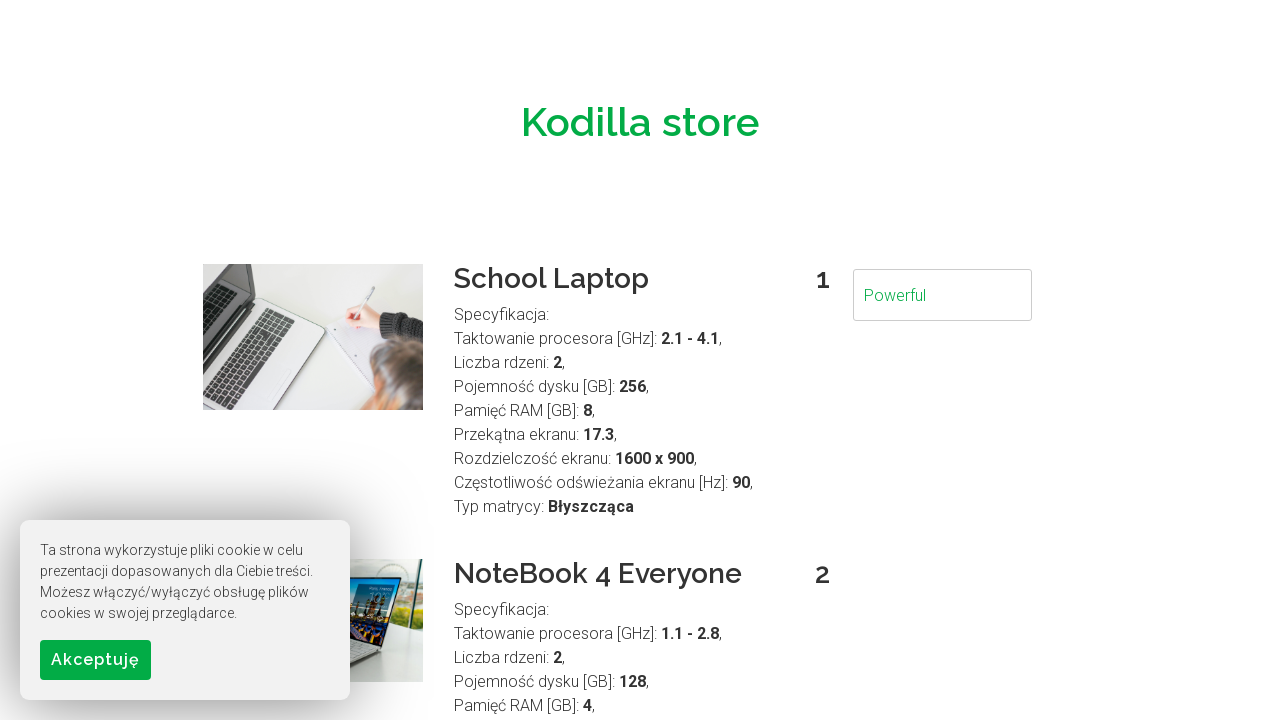

Pressed Enter to submit search for 'Powerful' on input[name='search']
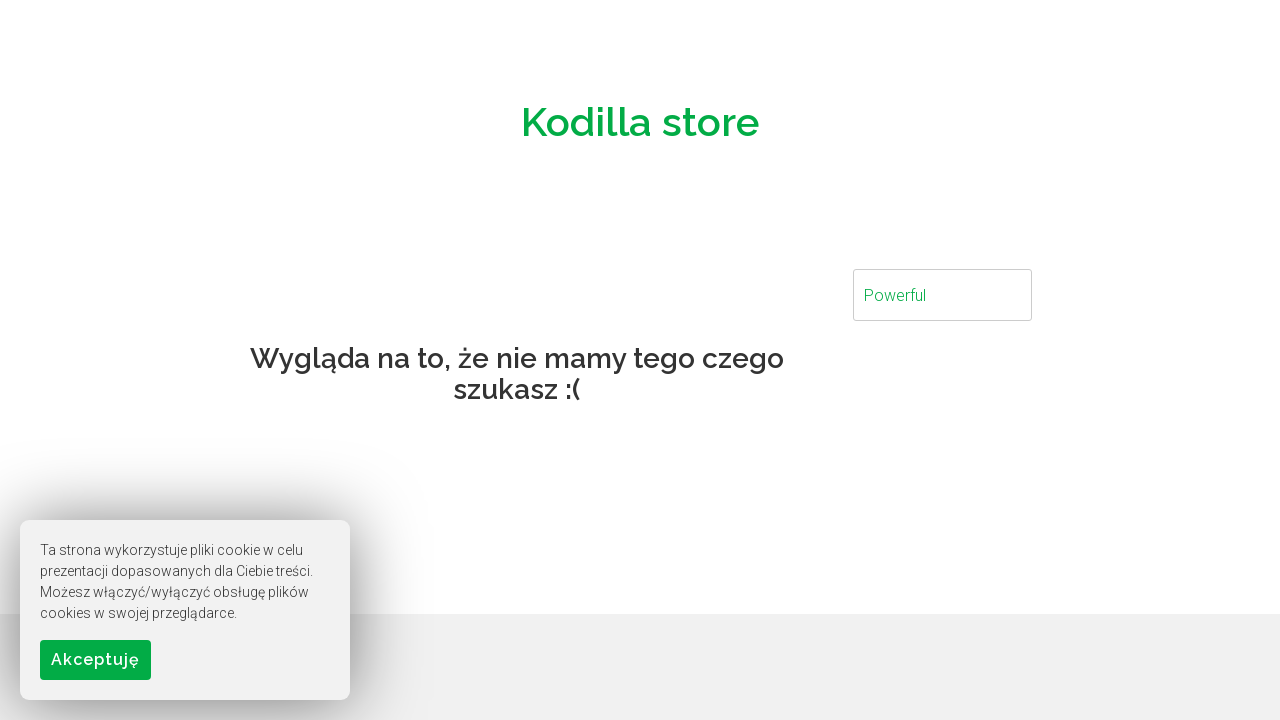

No results found for 'Powerful' (timeout)
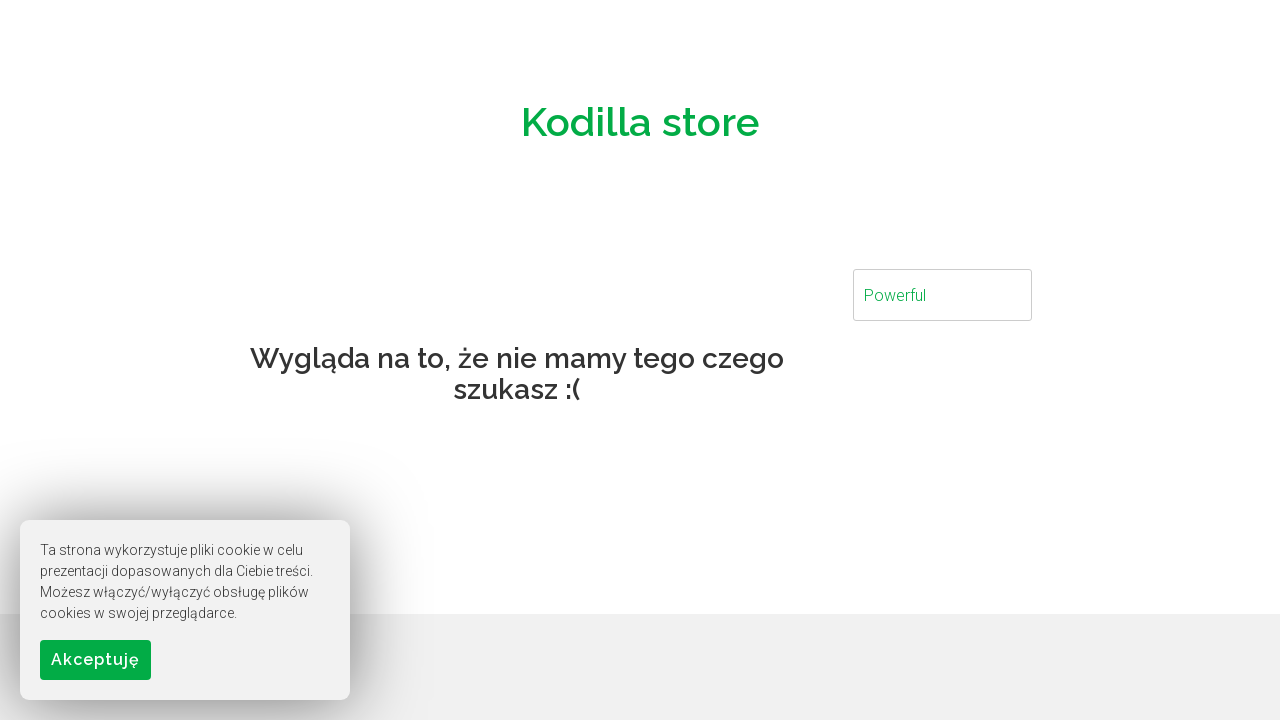

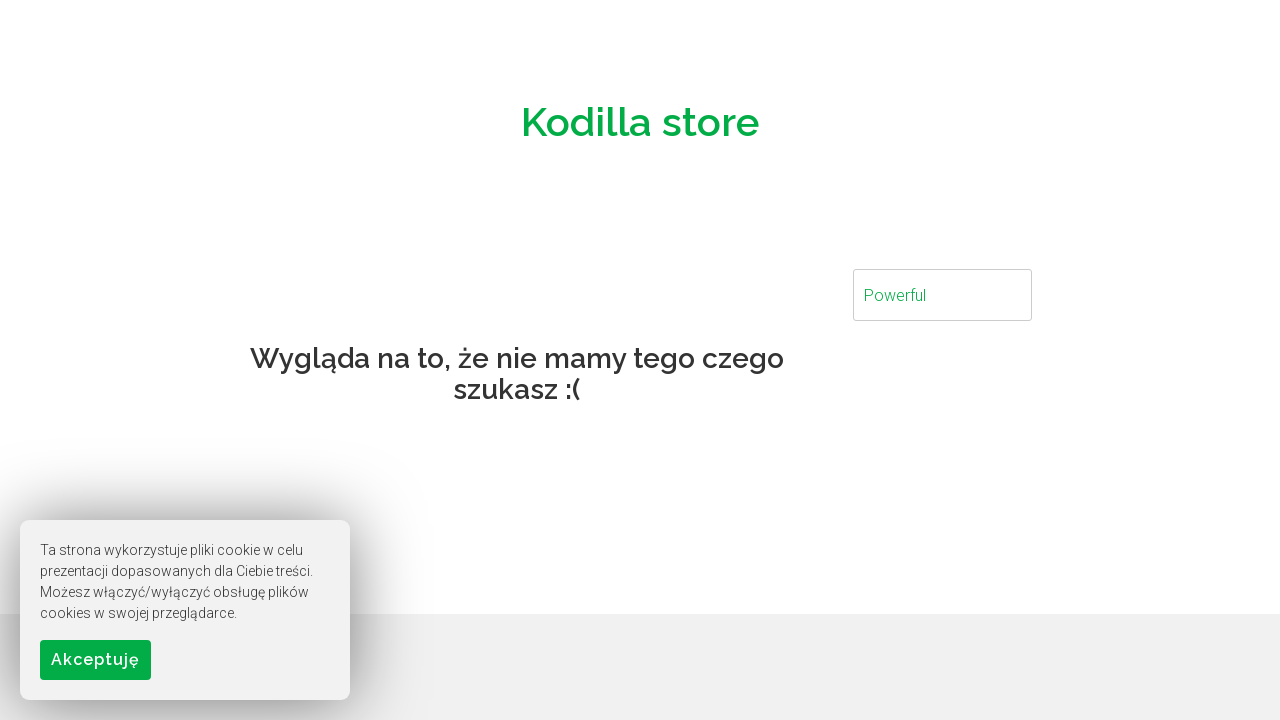